Tests XPath AND condition by locating an email field using multiple attribute conditions that must all match

Starting URL: https://www.tutorialspoint.com/selenium/practice/selenium_automation_practice.php

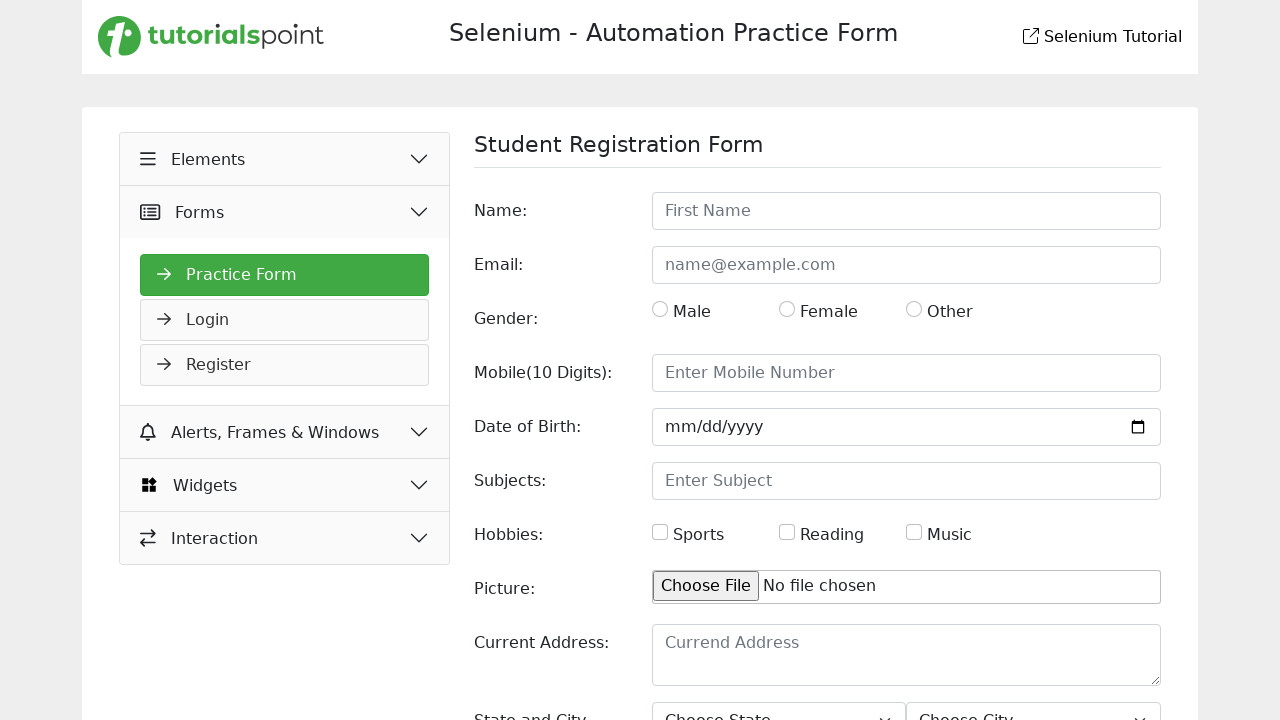

Waited for page to load
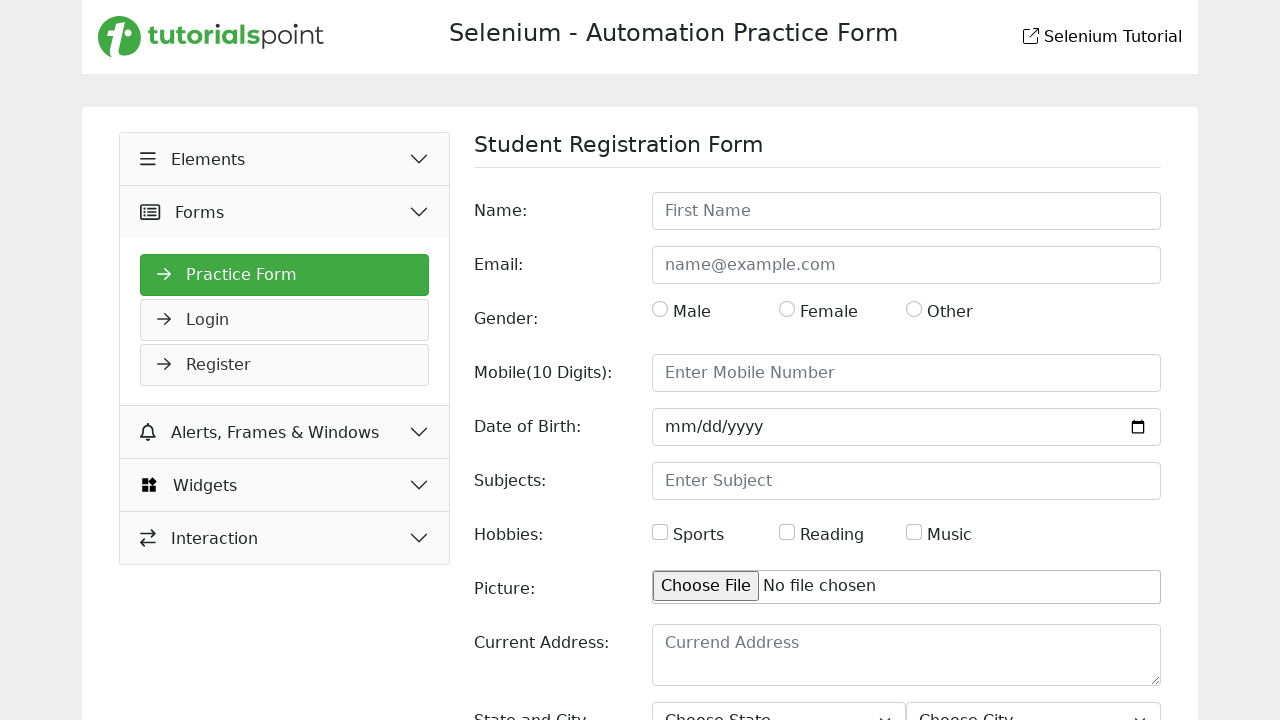

Filled email field using XPath AND condition to locate element with id containing 'email' and placeholder 'name@example.com' on //*[contains(@id,'email') and @placeholder='name@example.com']
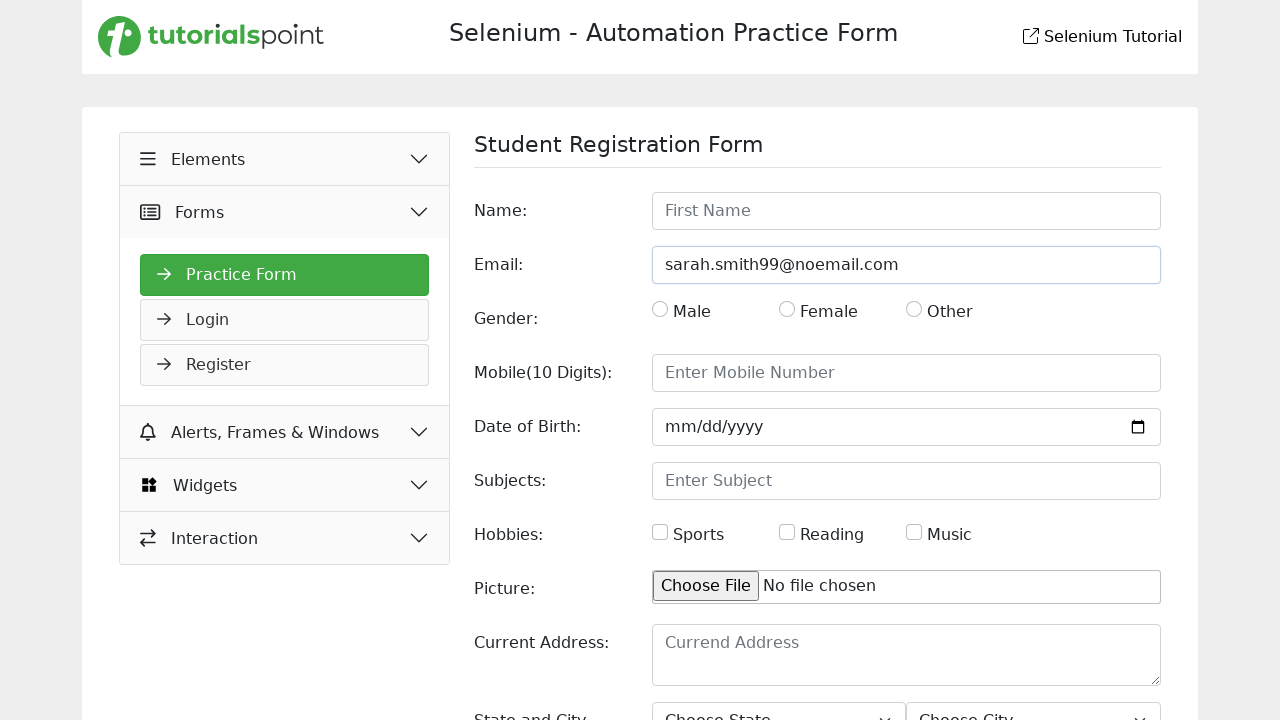

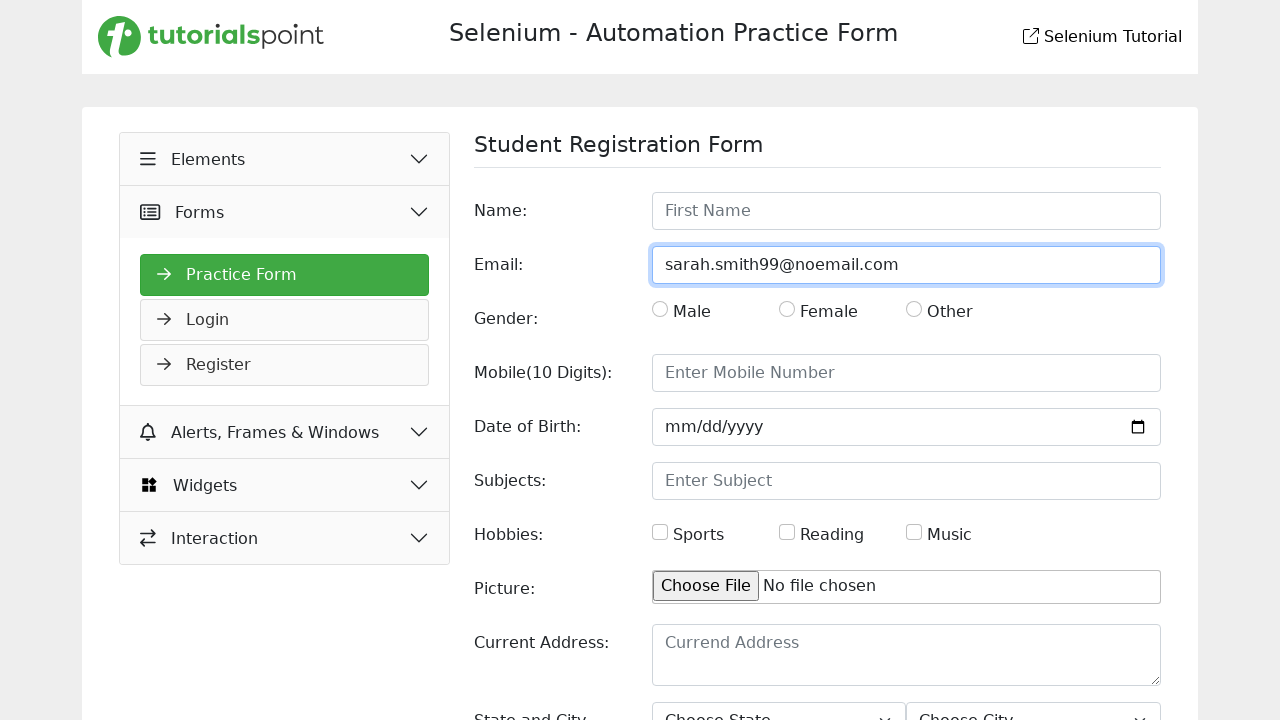